Navigates to the Delhi Metro Rail stations and facilities photo gallery page and waits for it to load

Starting URL: http://www.delhimetrorail.com/phg_stationsfacilites.aspx

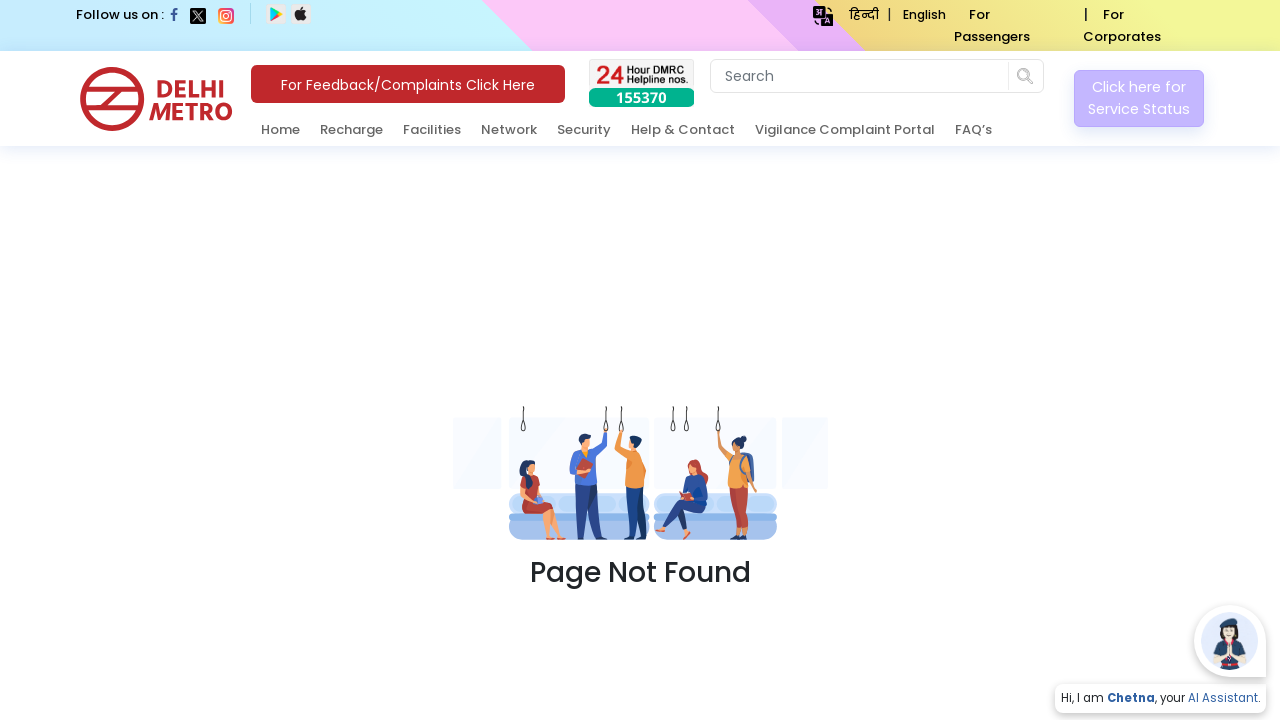

Waited for Delhi Metro Rail stations and facilities photo gallery page to load (DOM content loaded)
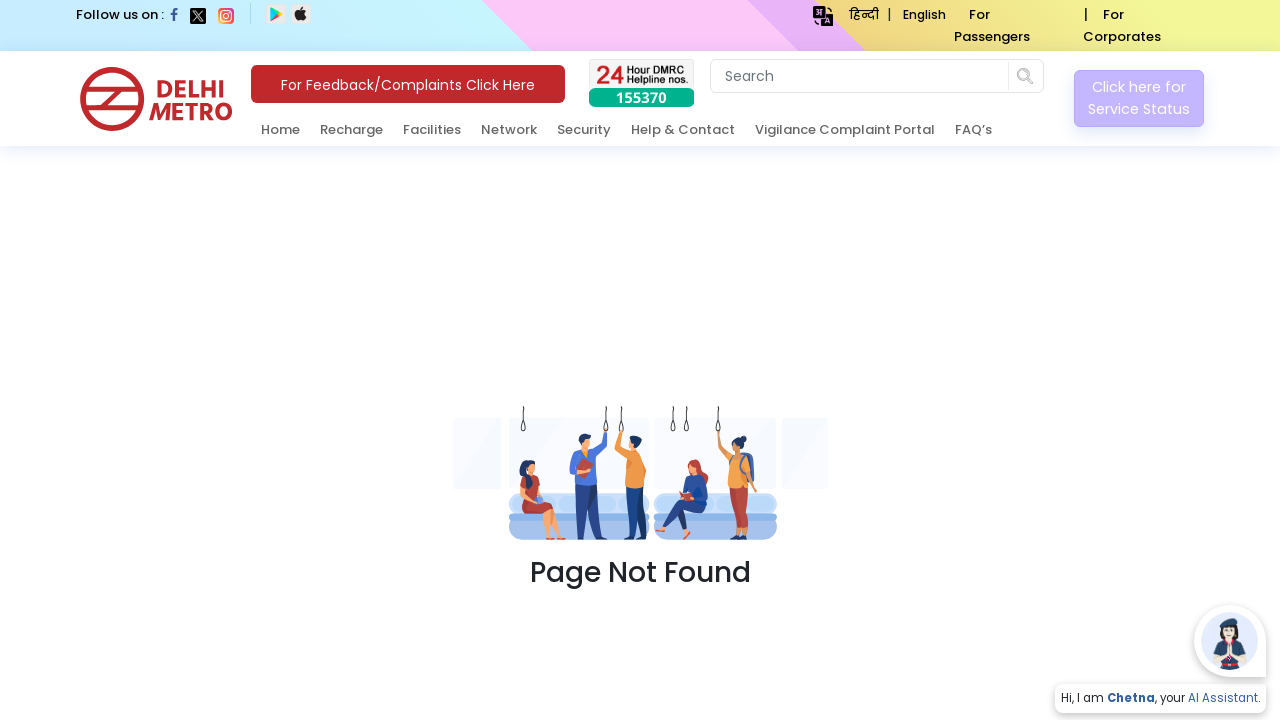

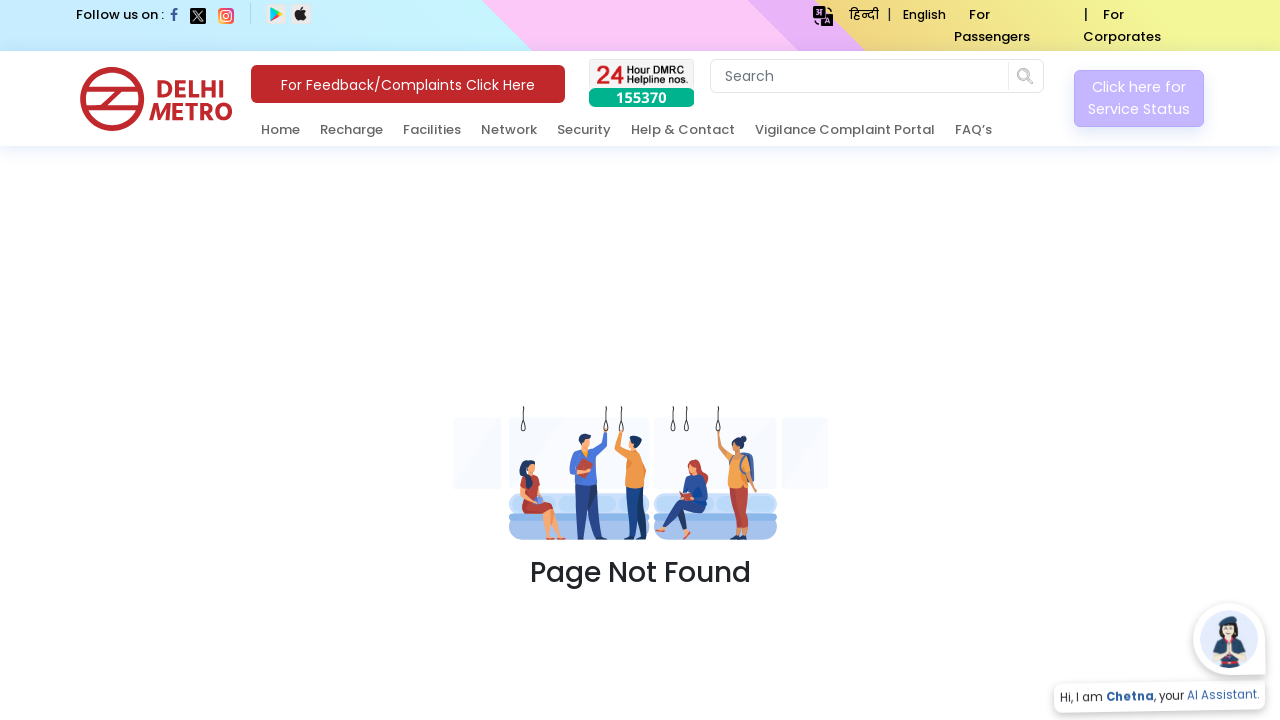